Tests browser navigation functionality by navigating to the Automation Practice page and then using the browser's back navigation.

Starting URL: https://rahulshettyacademy.com/AutomationPractice/

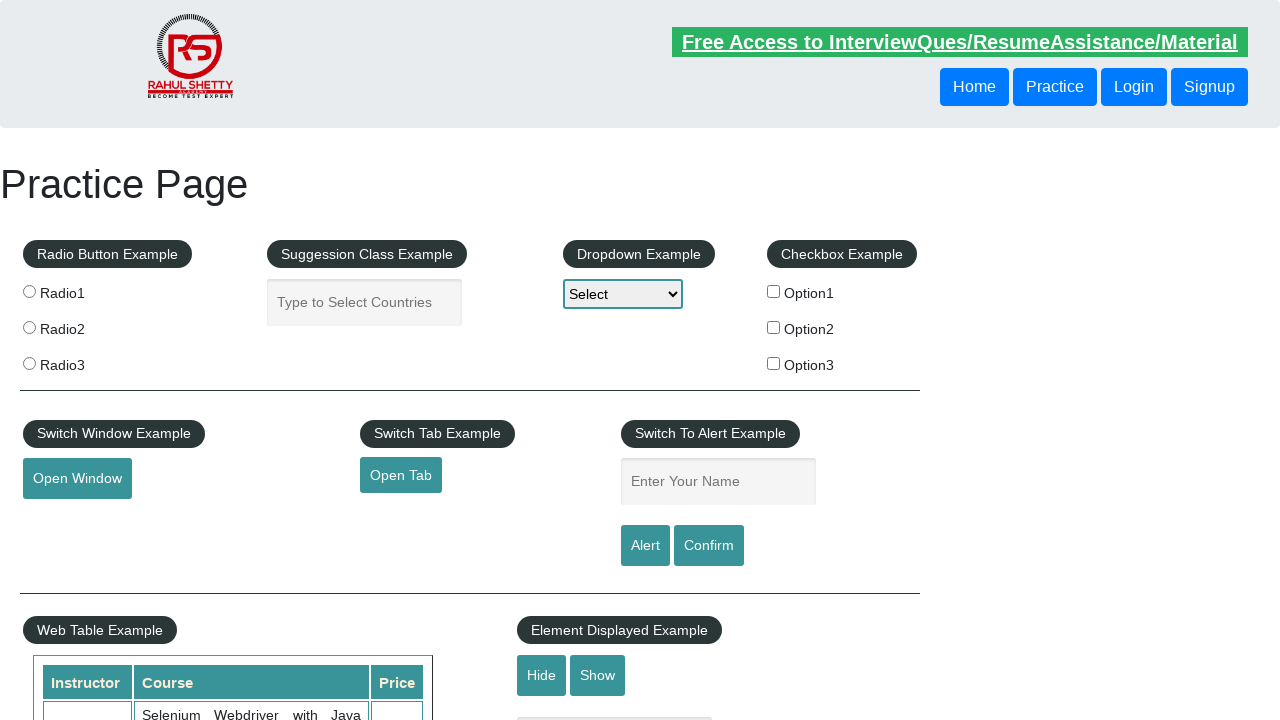

Navigated back using browser back button
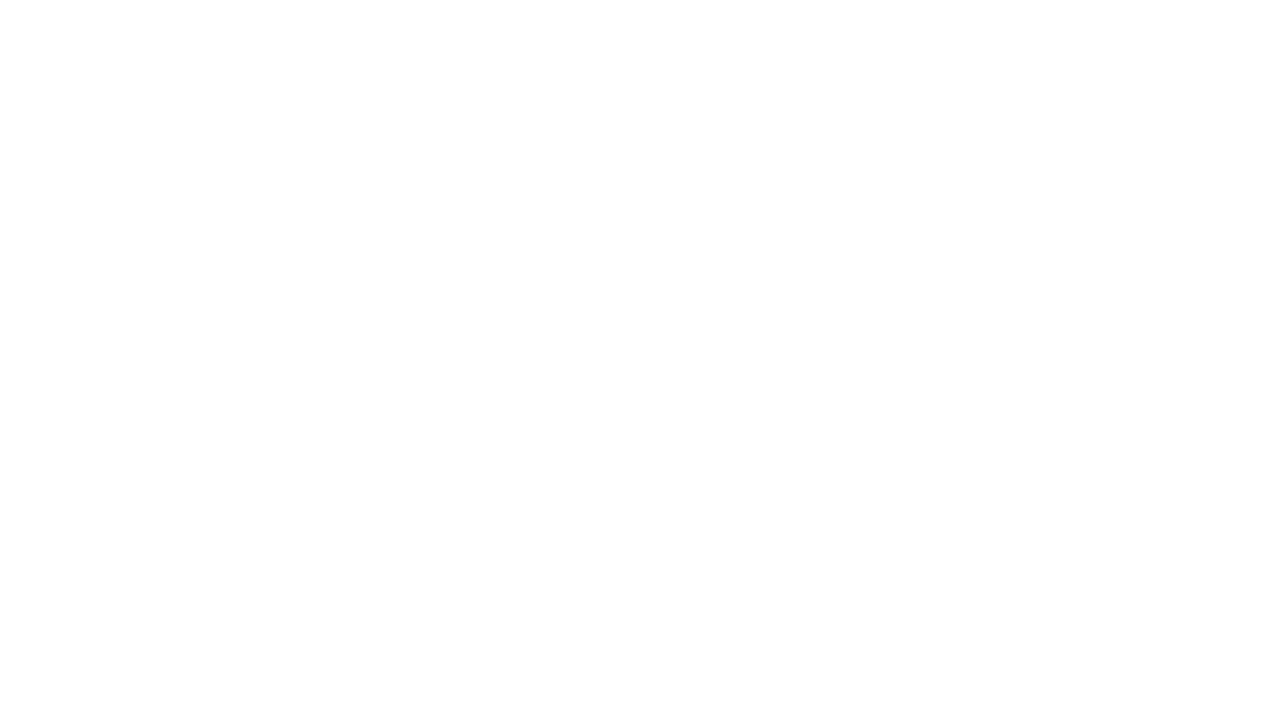

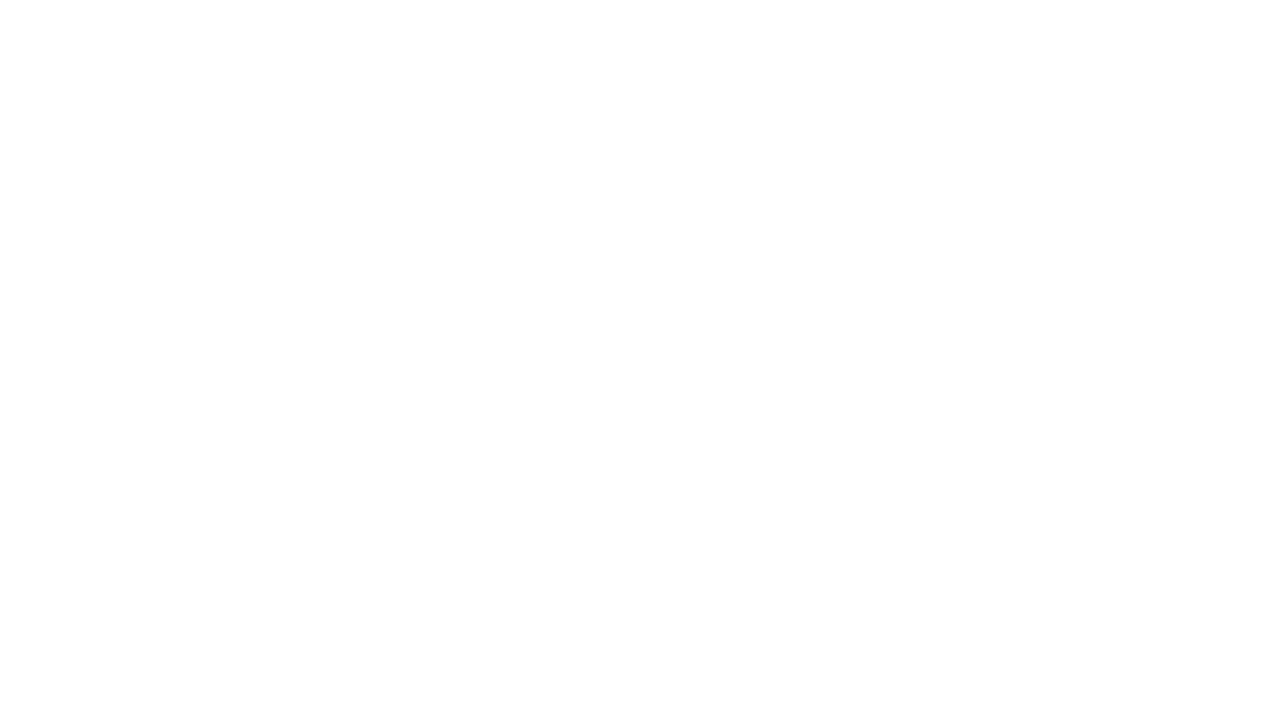